Tests the CASSI (CAS Source Index) search functionality by clicking through the splash page, entering a publication search term, selecting exact match, and submitting the search form.

Starting URL: http://cassi.cas.org/includes/splash.jsp?placeValuesBefore

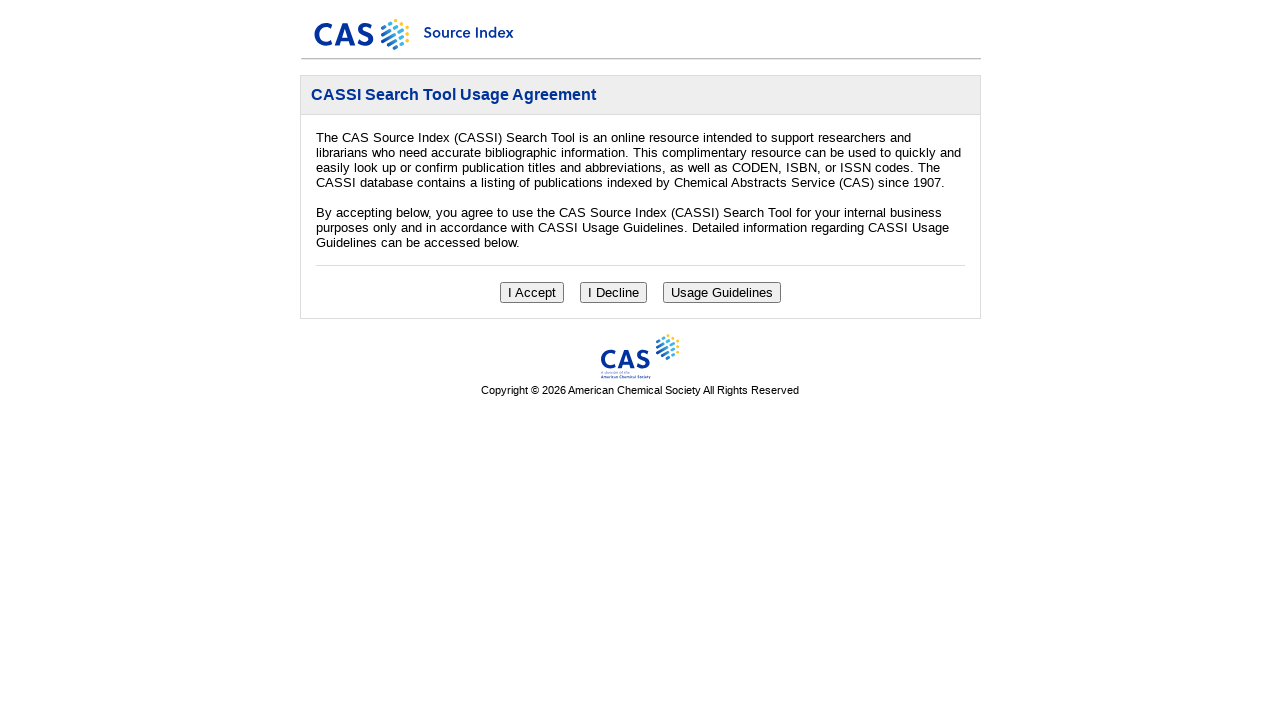

Clicked initial button on splash page to proceed at (532, 292) on xpath=//*[@id="page_content"]/div/input >> nth=0
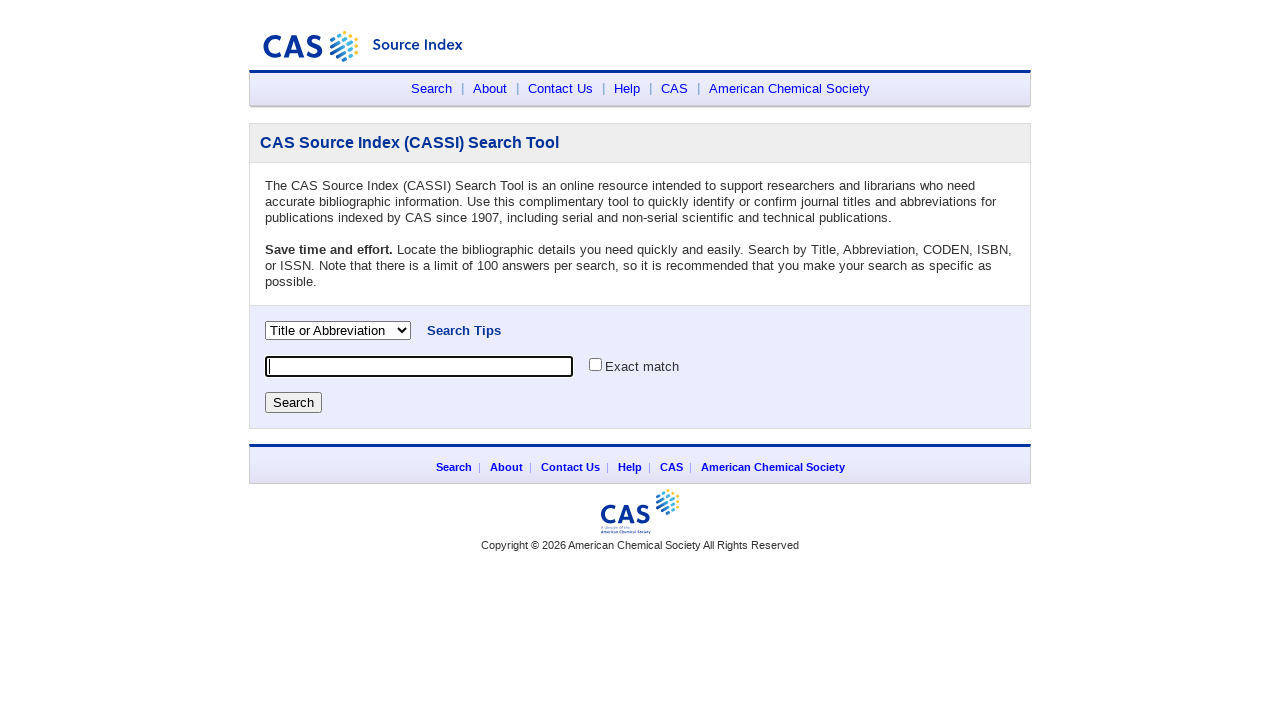

Filled search field with publication name 'nat. commun.' on input[name='searchFor']
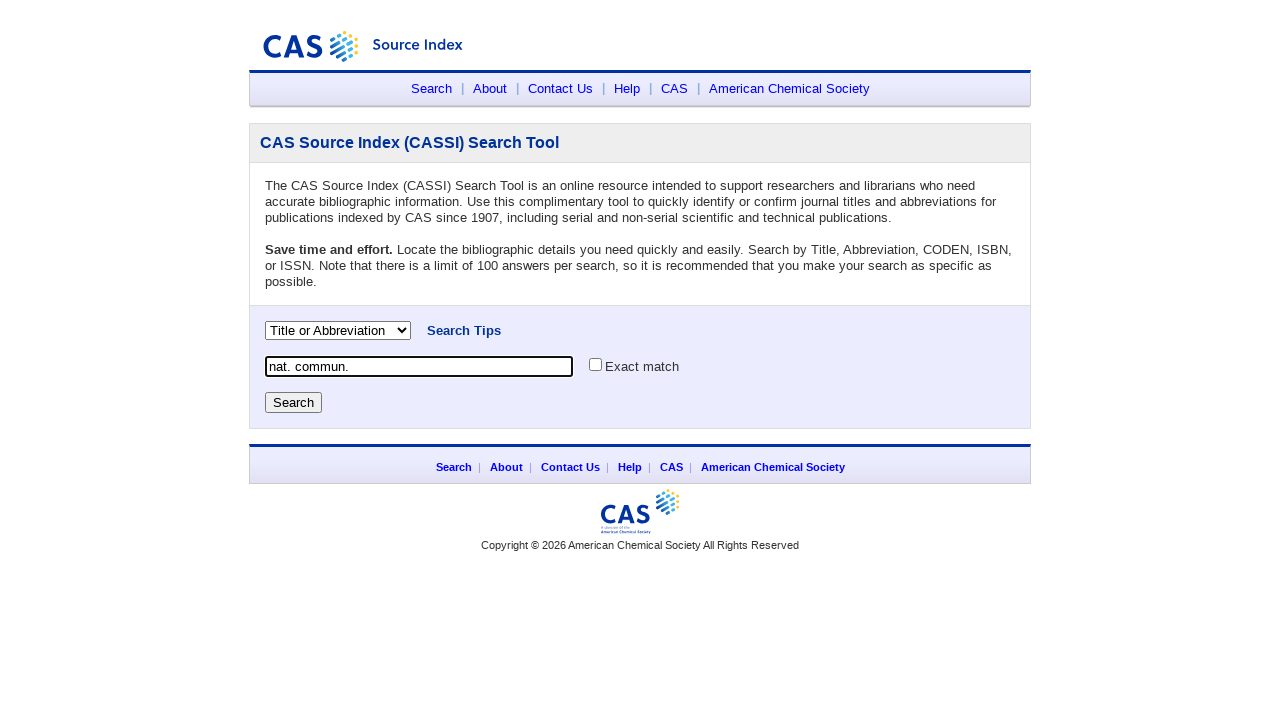

Clicked exact match checkbox at (596, 364) on input[name='exactMatch']
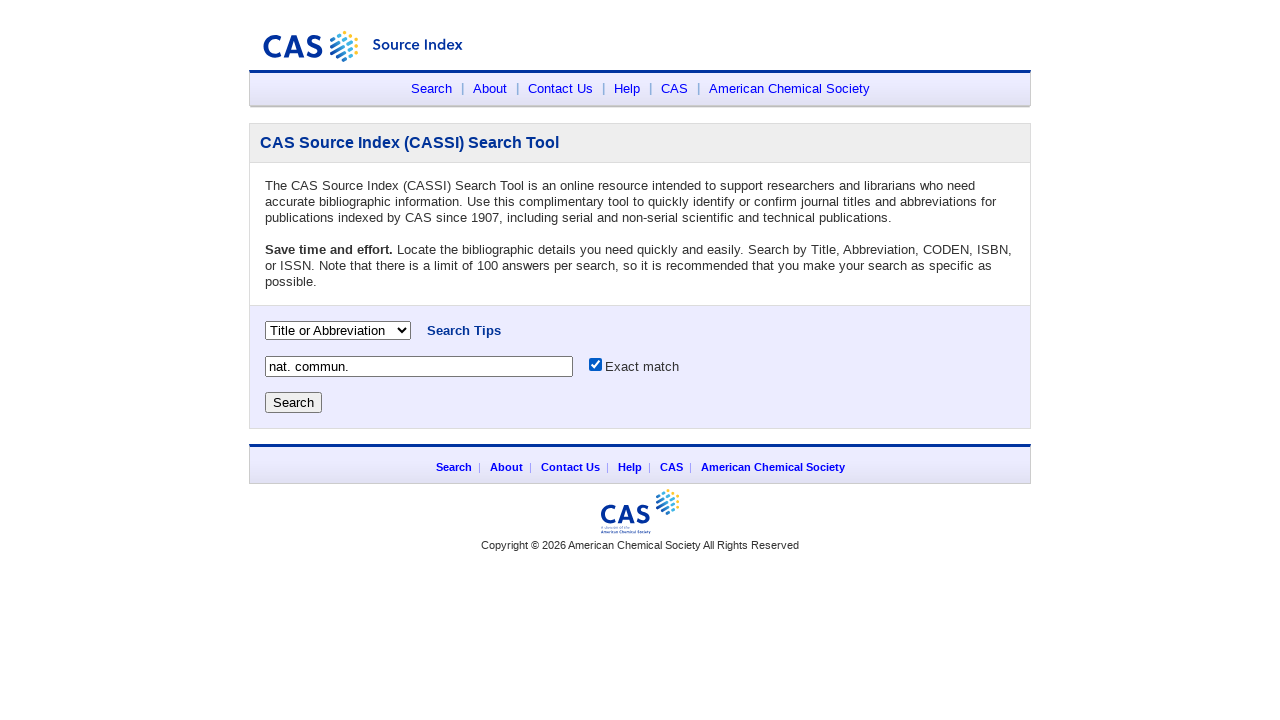

Clicked Search button to submit the form at (294, 402) on input[value='Search']
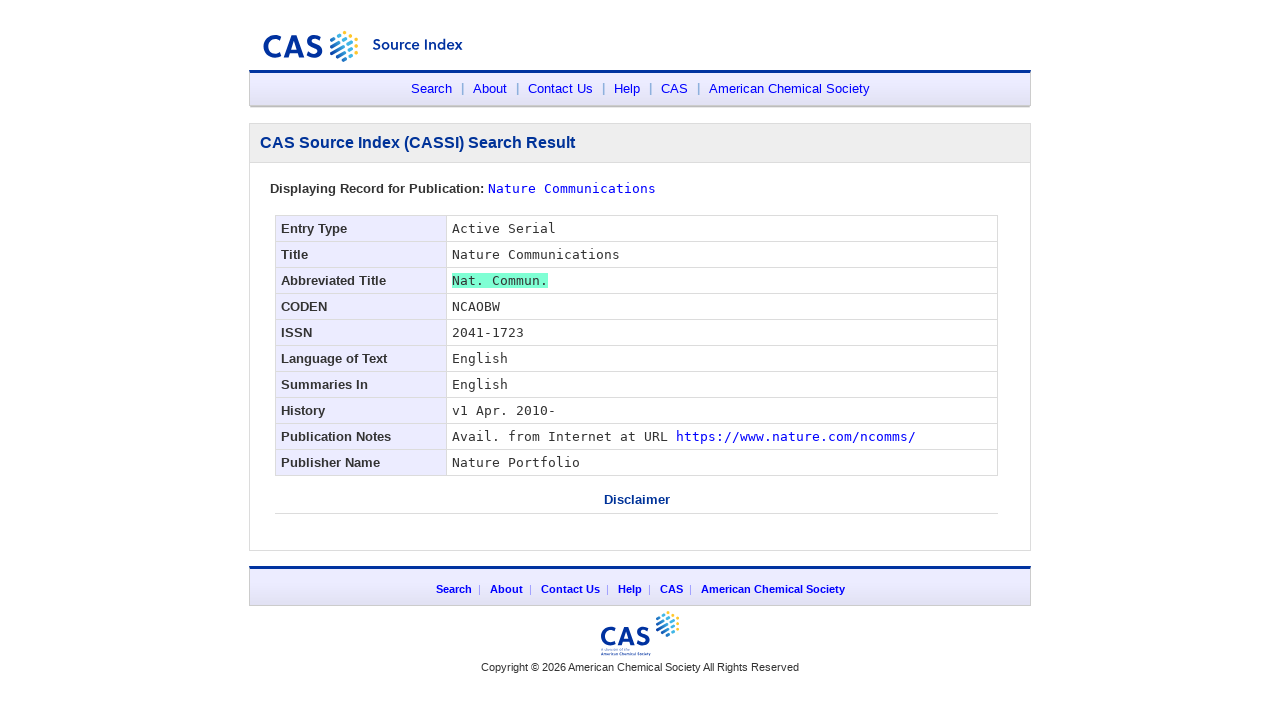

Publication results table loaded successfully
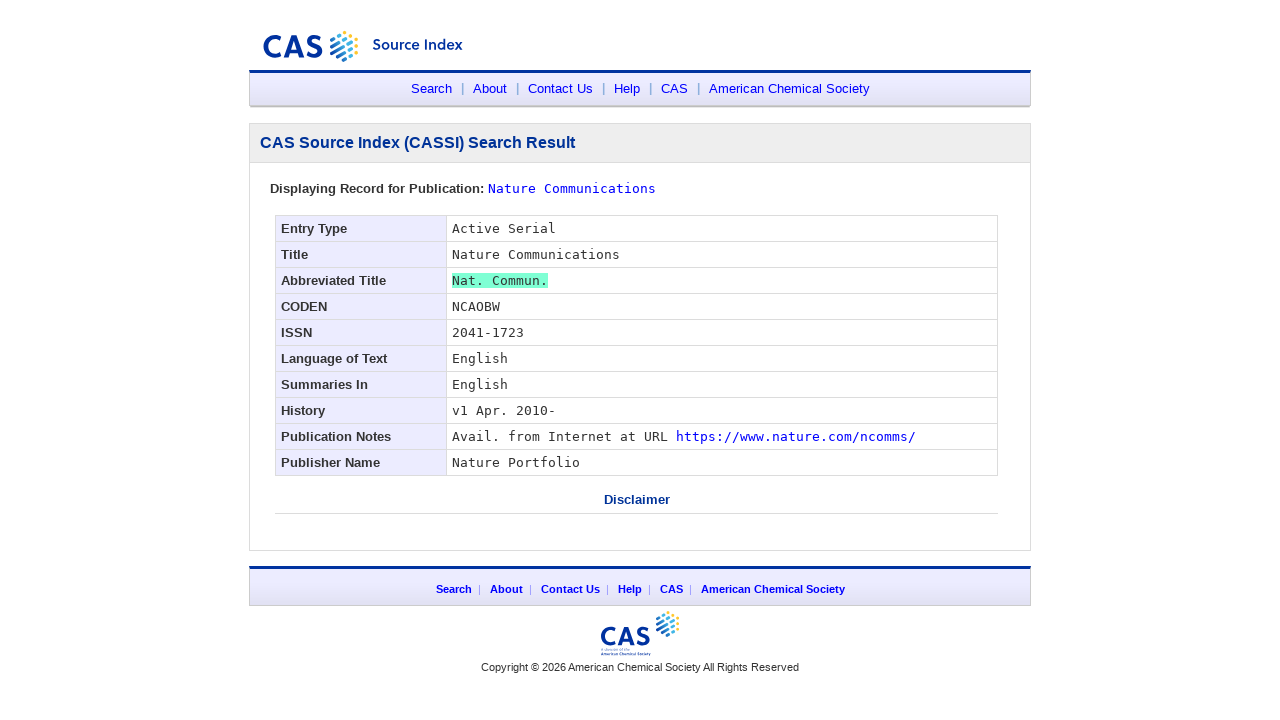

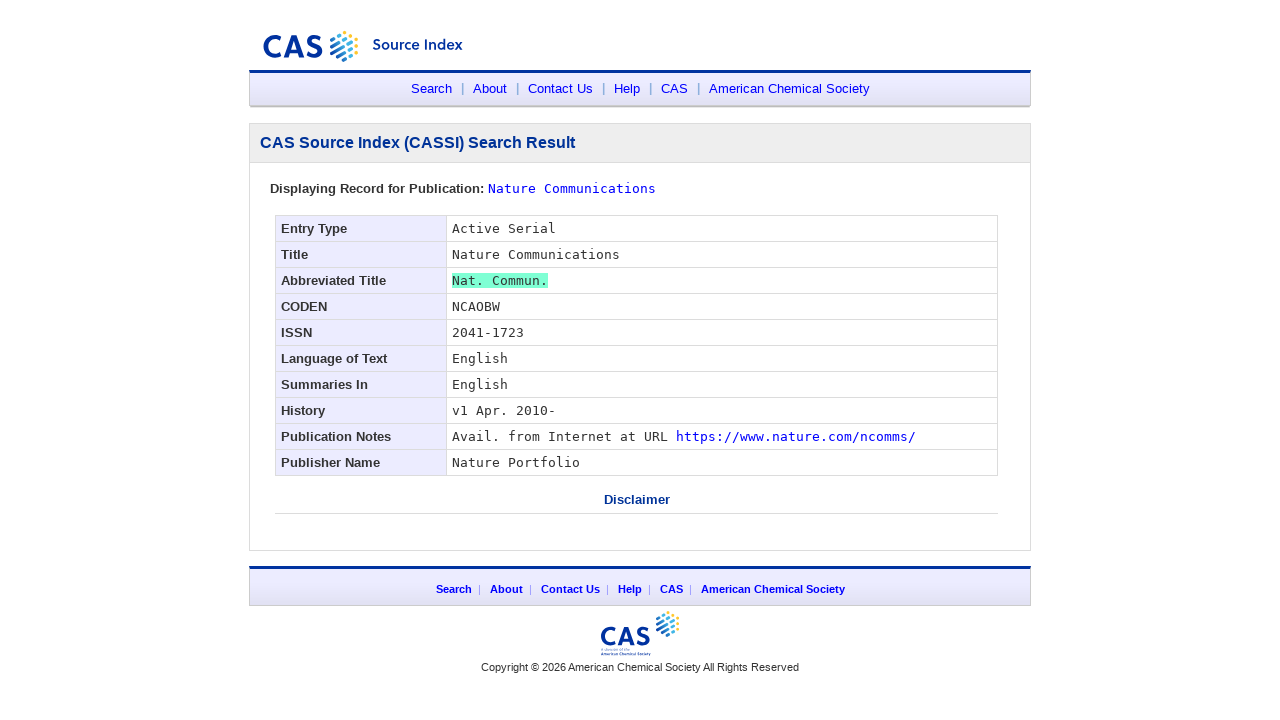